Tests various text input field interactions including typing text, appending text, clearing fields, retrieving values, and tab navigation

Starting URL: https://www.leafground.com/input.xhtml

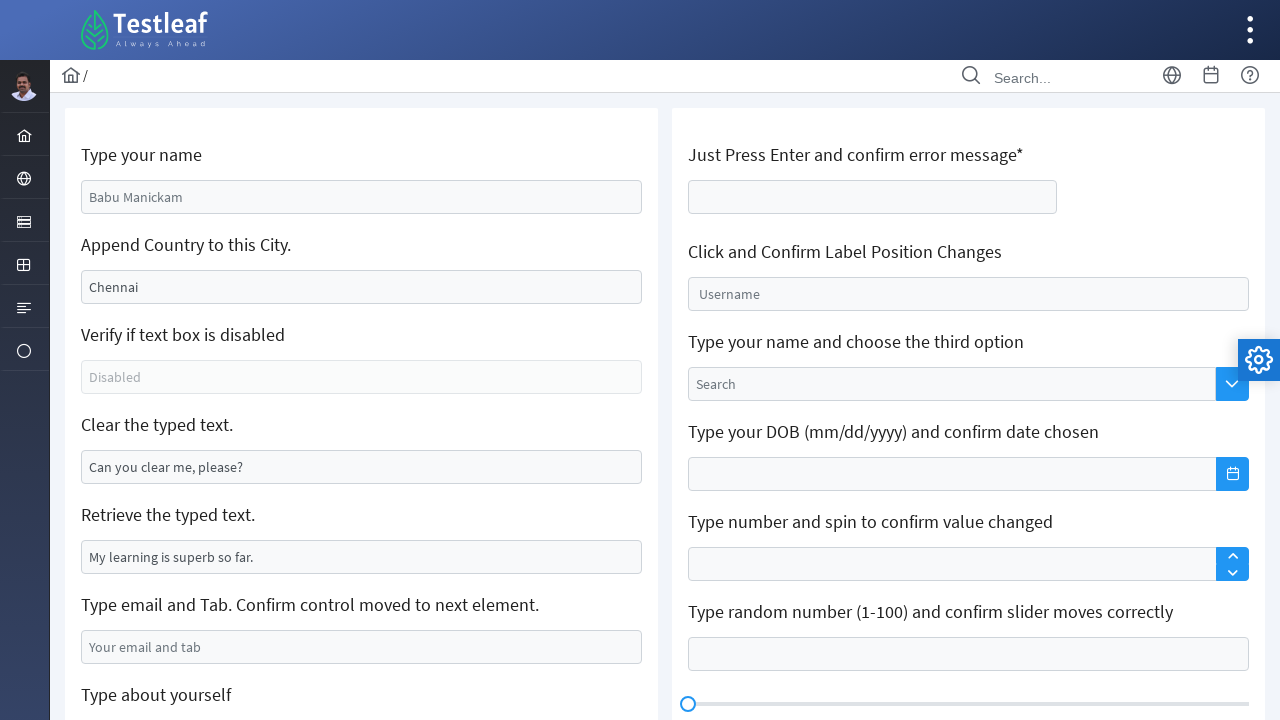

Filled name field with 'Amila Prageeth' on #j_idt88\:name
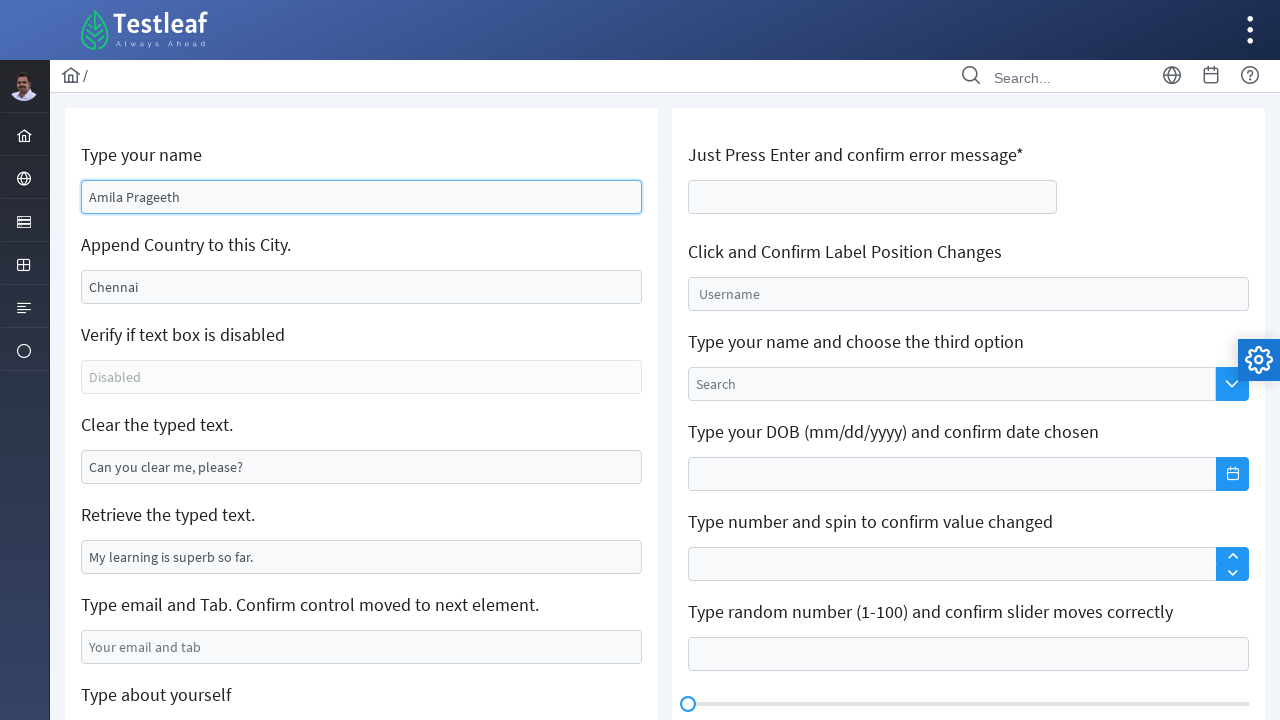

Filled country field with 'Sri Lanka' on #j_idt88\:j_idt91
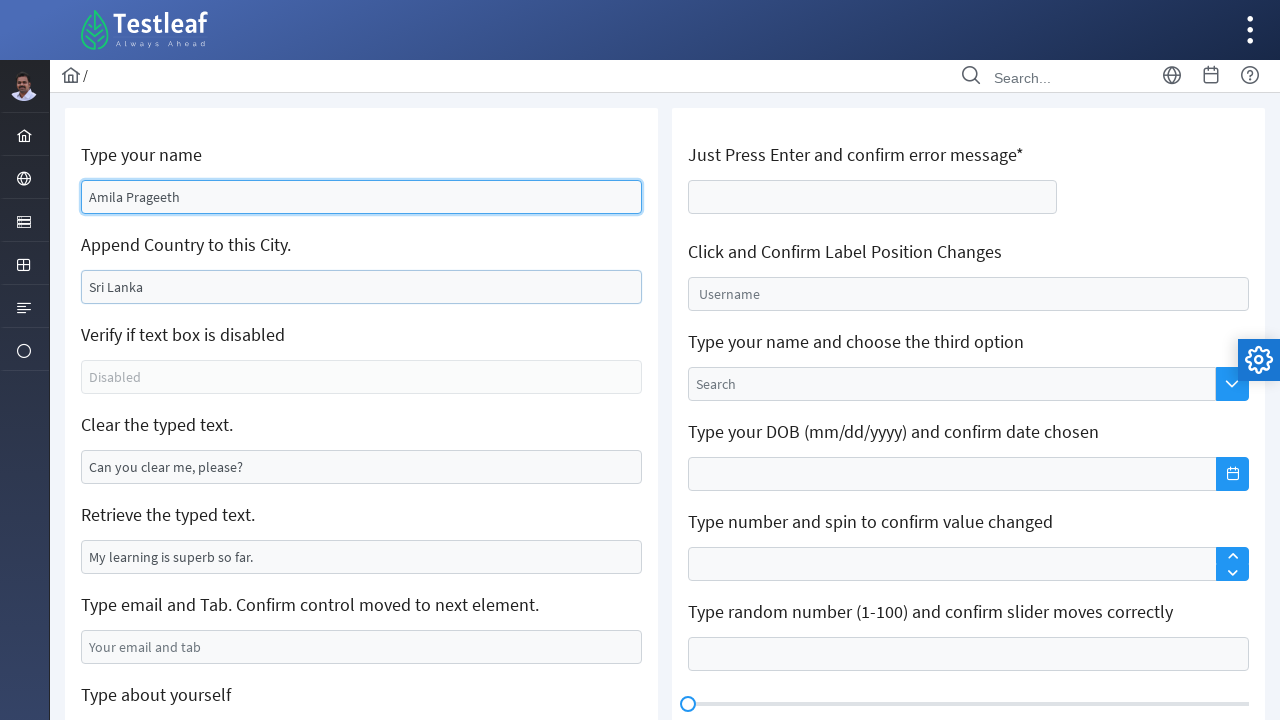

Checked if textbox is enabled - result: False
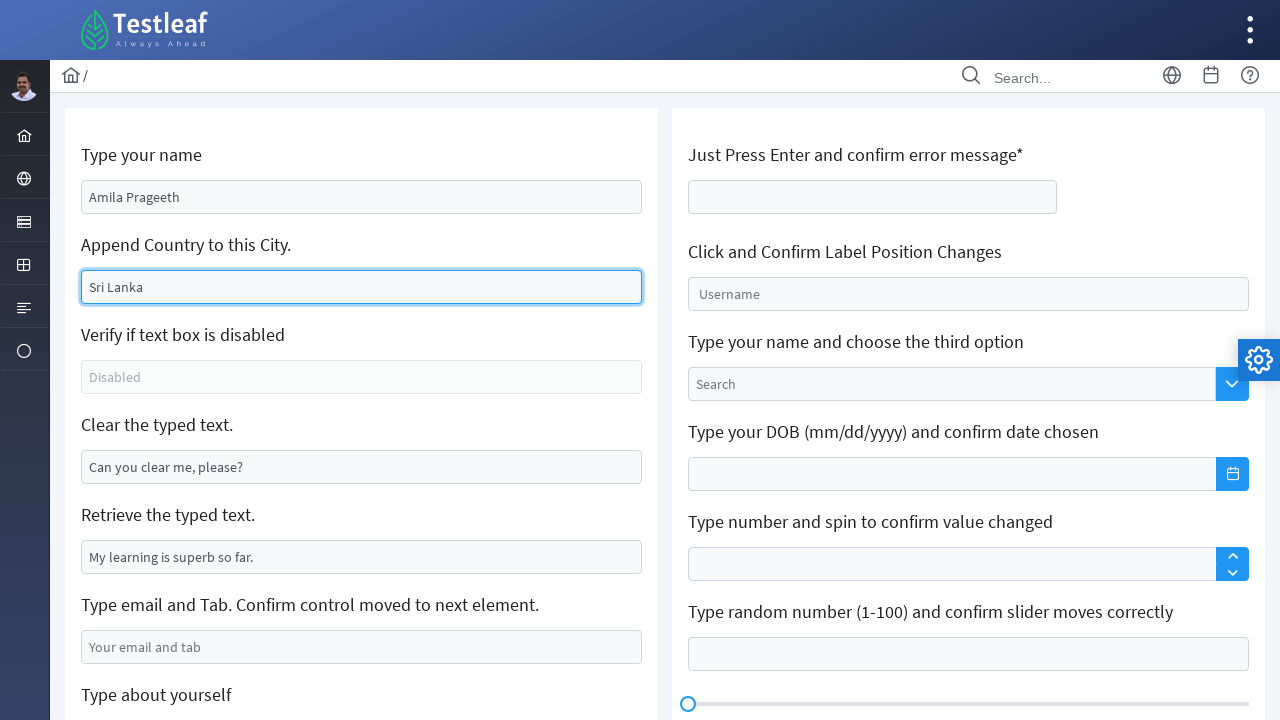

Cleared the textbox on xpath=//*[@id='j_idt88:j_idt95']
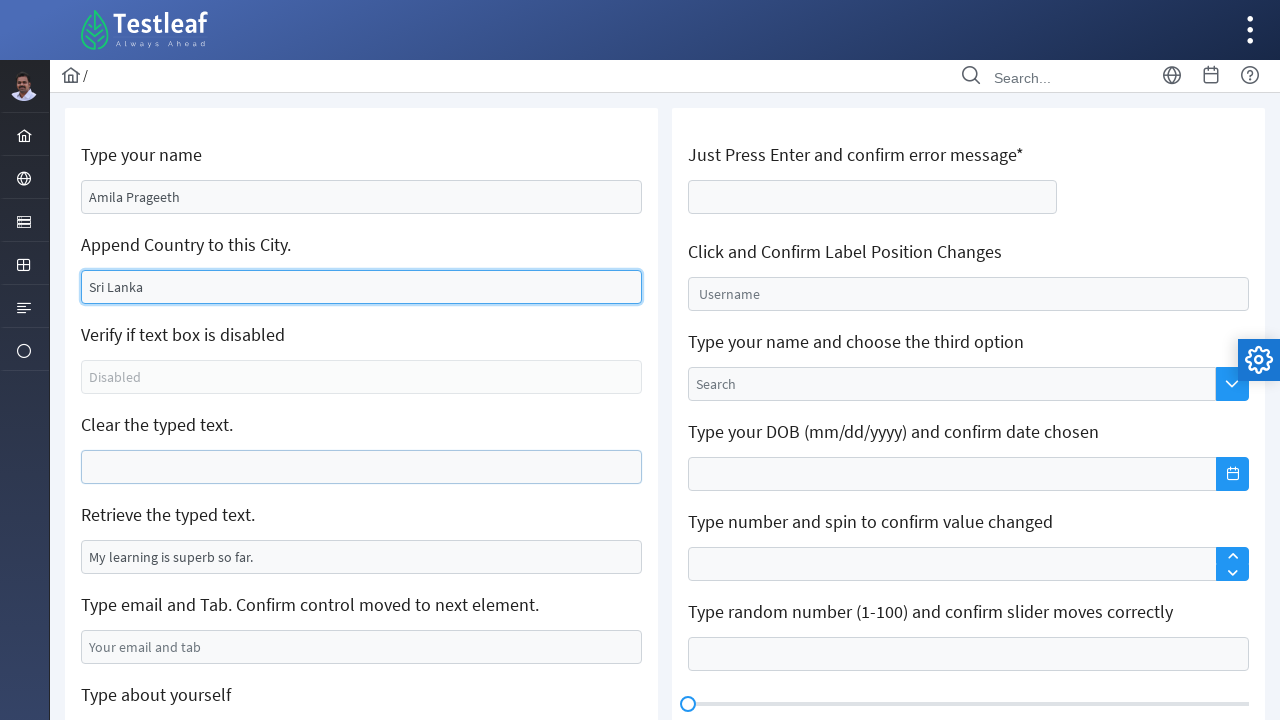

Retrieved attribute value from text field: My learning is superb so far.
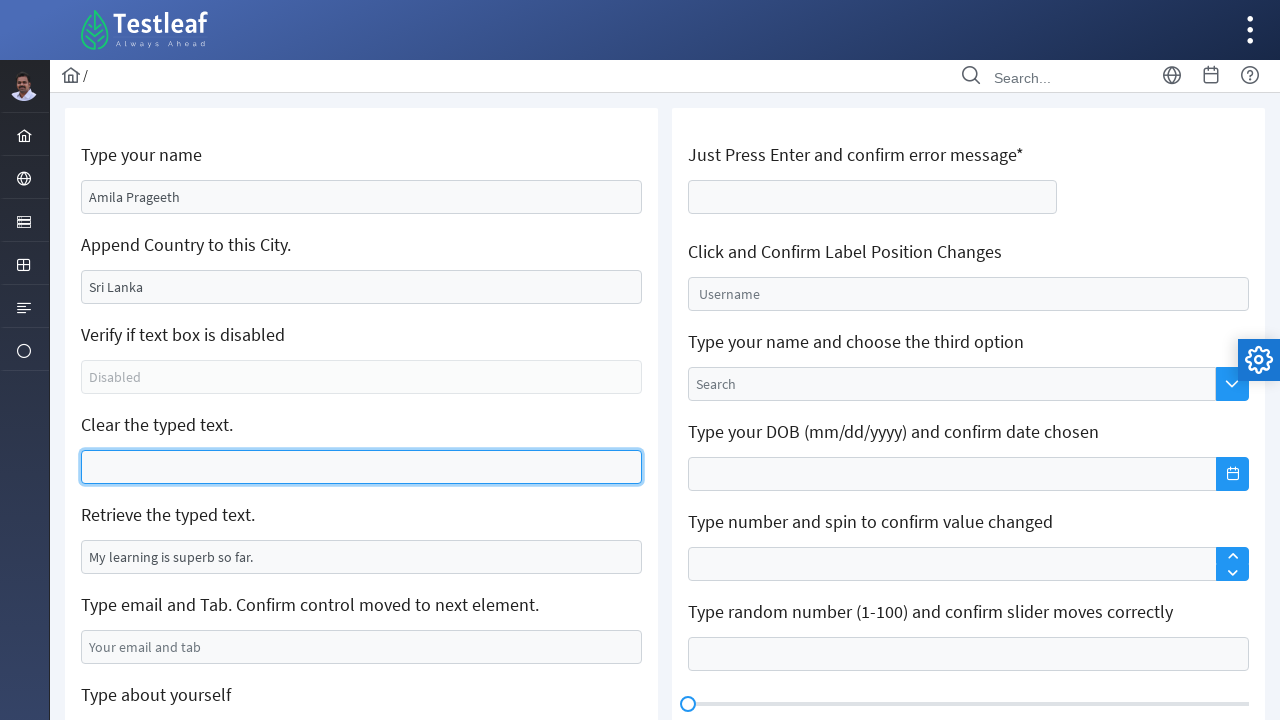

Filled email field with 'a@gmail.com' on #j_idt88\:j_idt99
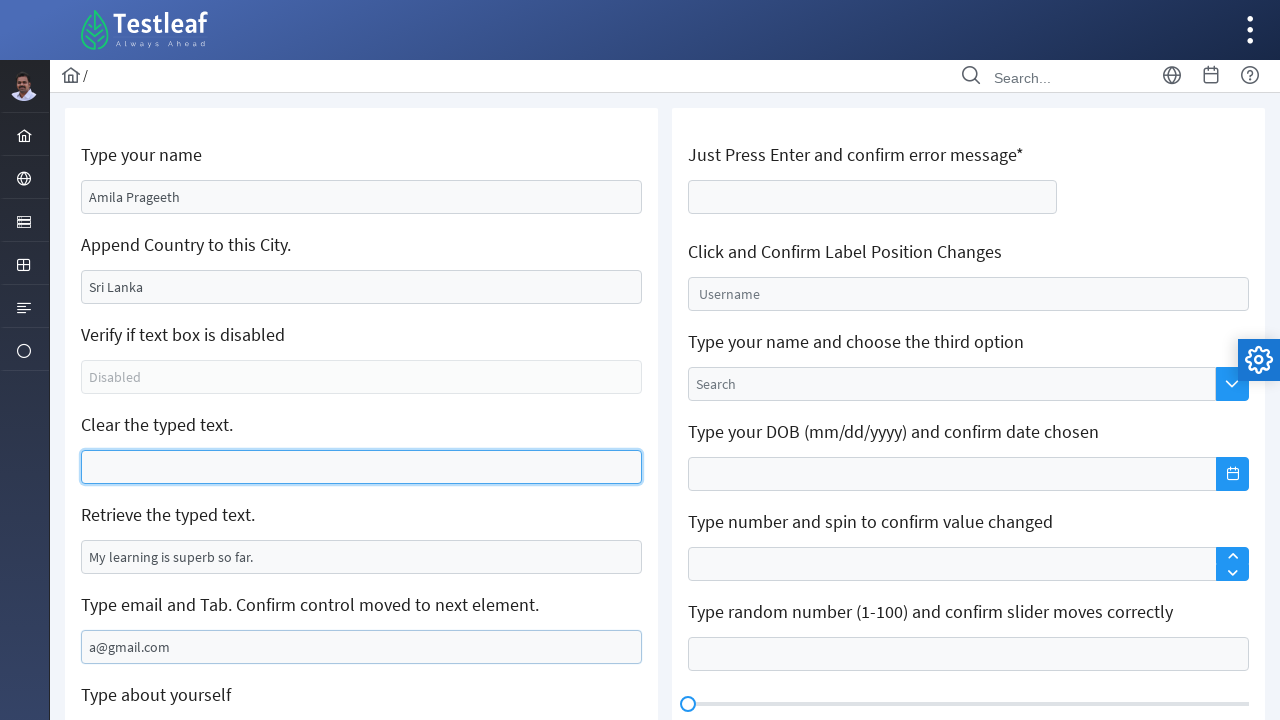

Pressed Tab key to navigate to next field
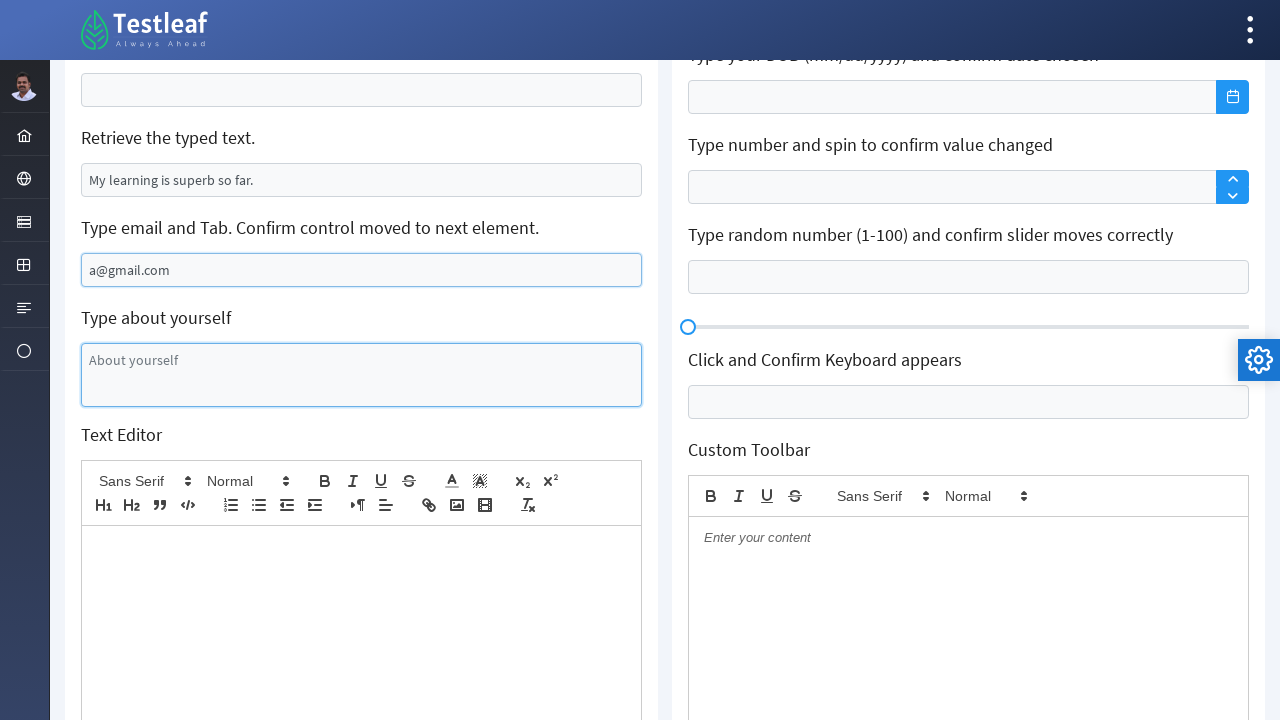

Typed 'CONFIRM TO TAB' in email field on #j_idt88\:j_idt99
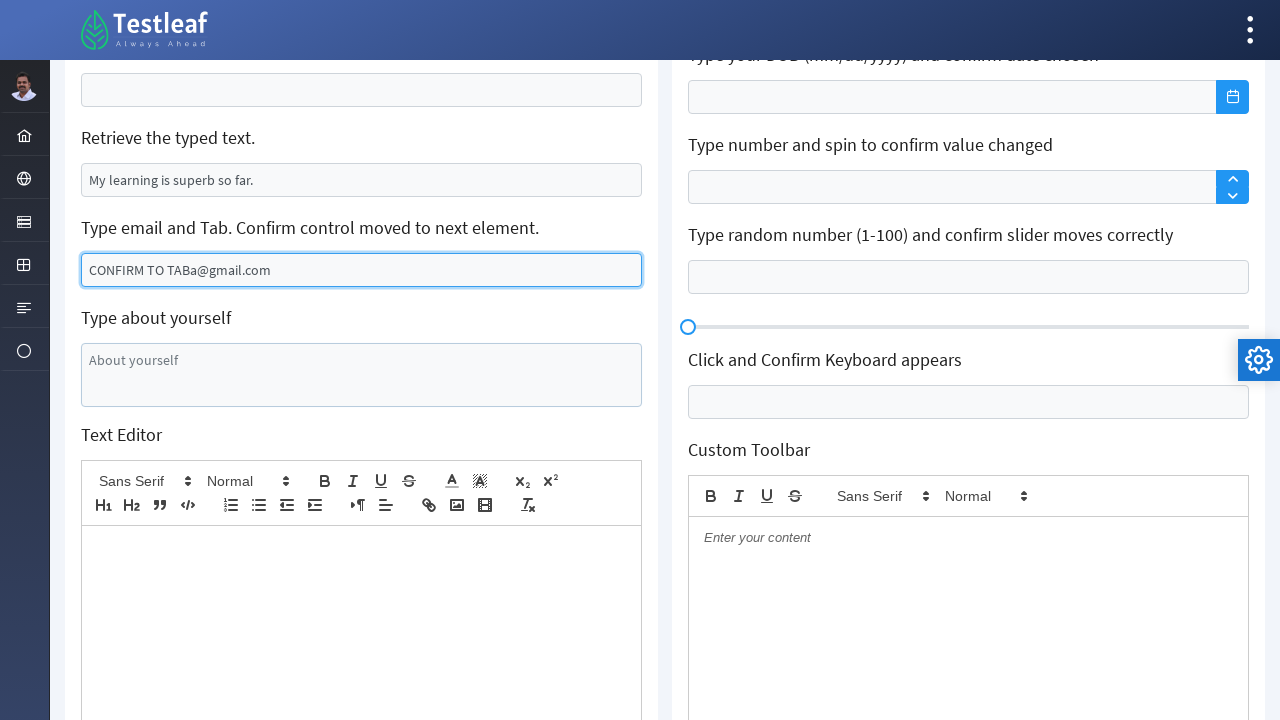

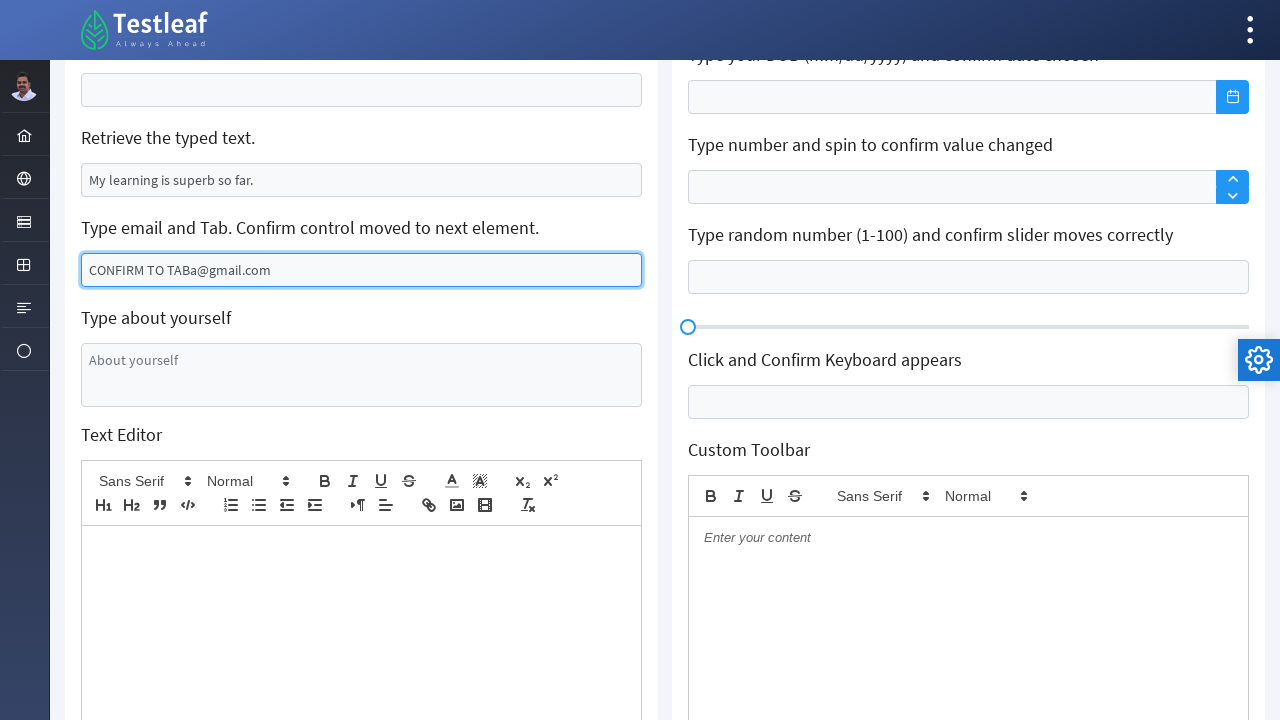